Tests navigation on the Playwright Python documentation site by clicking the "GET STARTED" link and verifying it navigates to the intro documentation page.

Starting URL: https://playwright.dev/python/

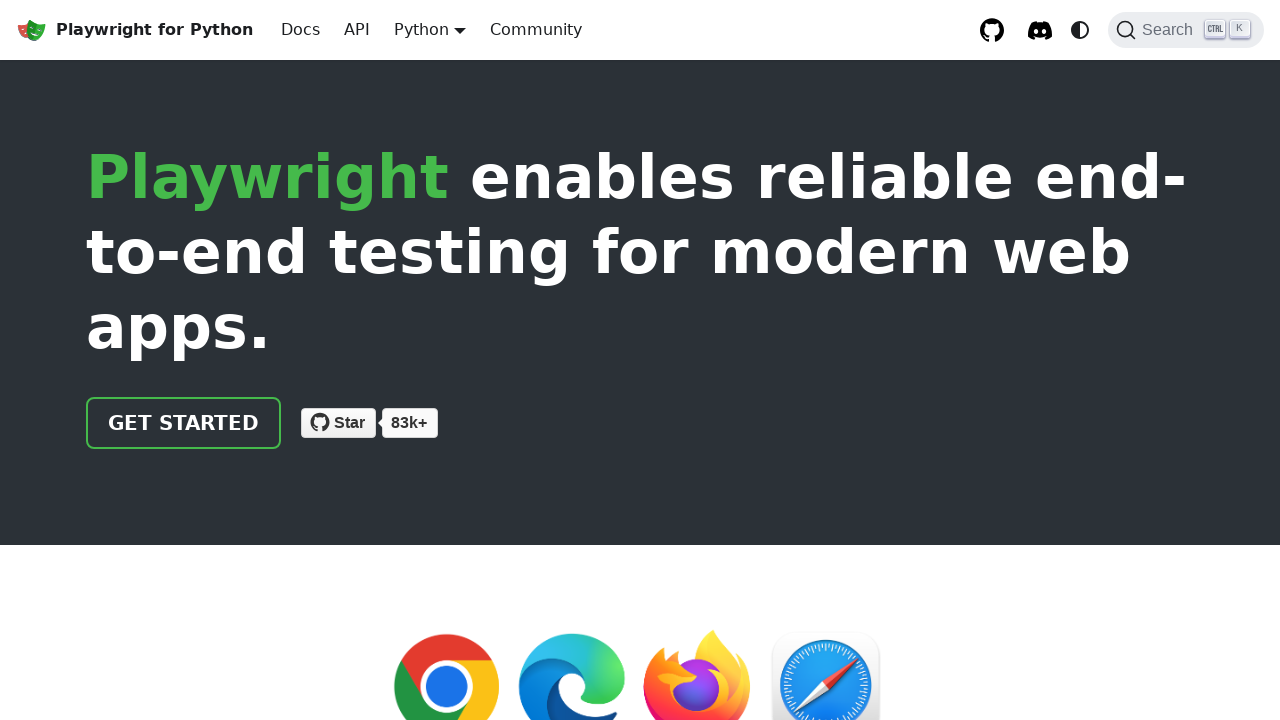

Clicked the 'GET STARTED' link at (184, 423) on internal:role=link[name="GET STARTED"i]
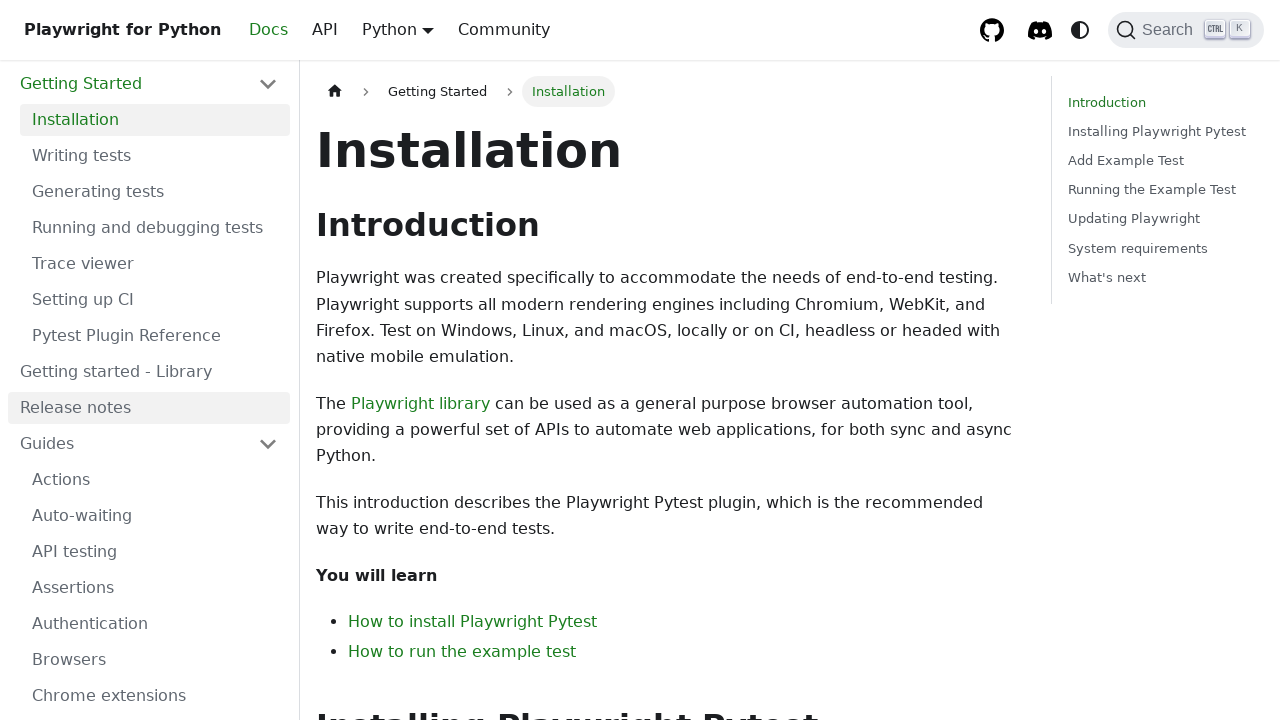

Verified navigation to the intro documentation page
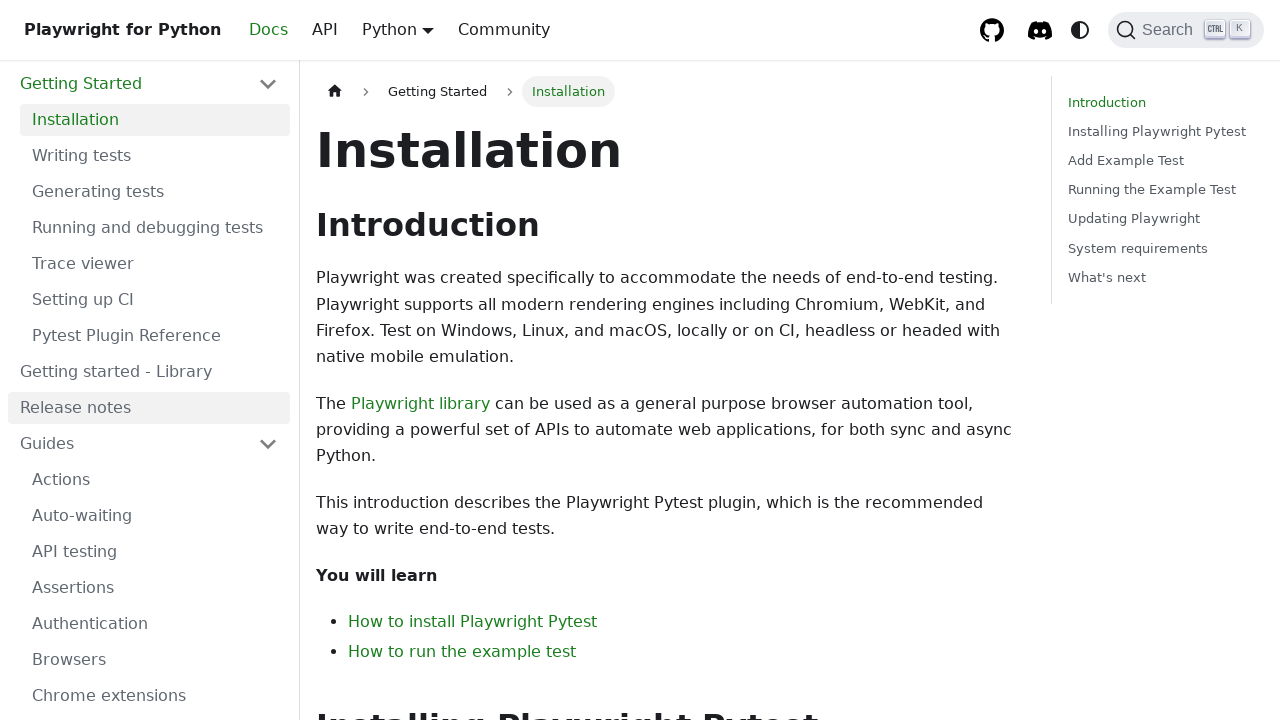

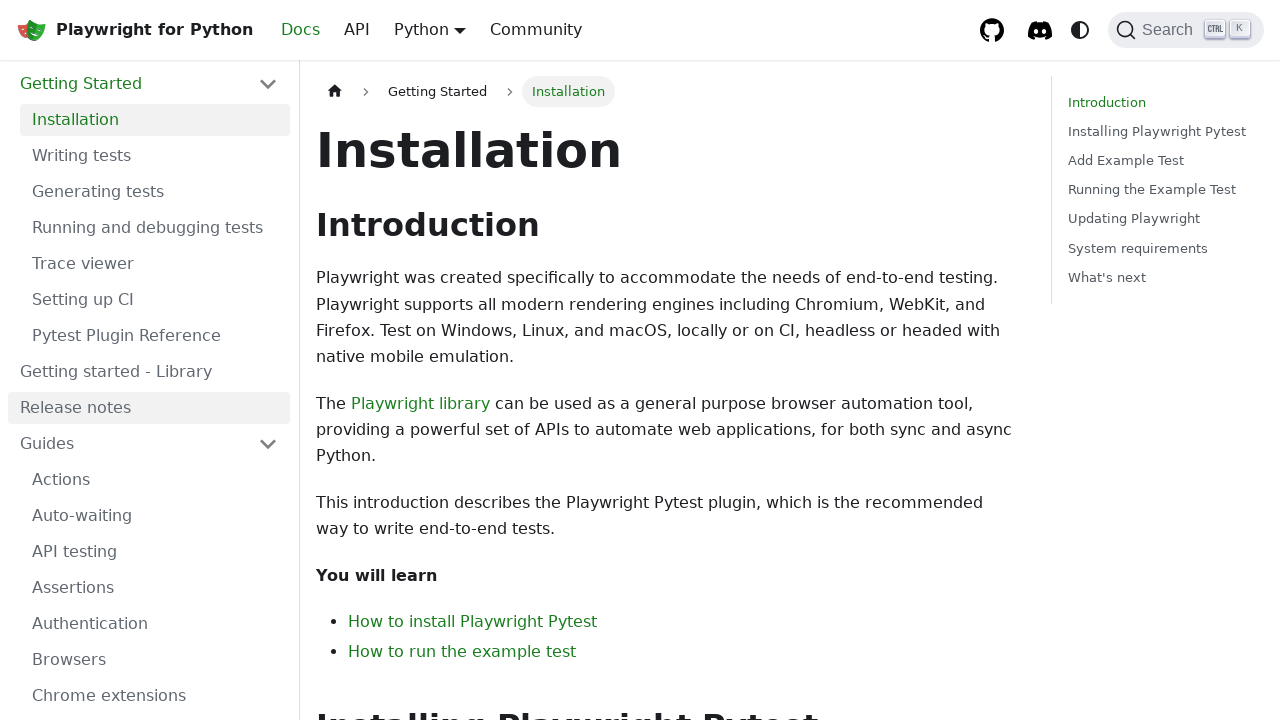